Tests drag and drop functionality by dragging an element from one location to another within an iframe on the jQuery UI demo page

Starting URL: https://jqueryui.com/droppable

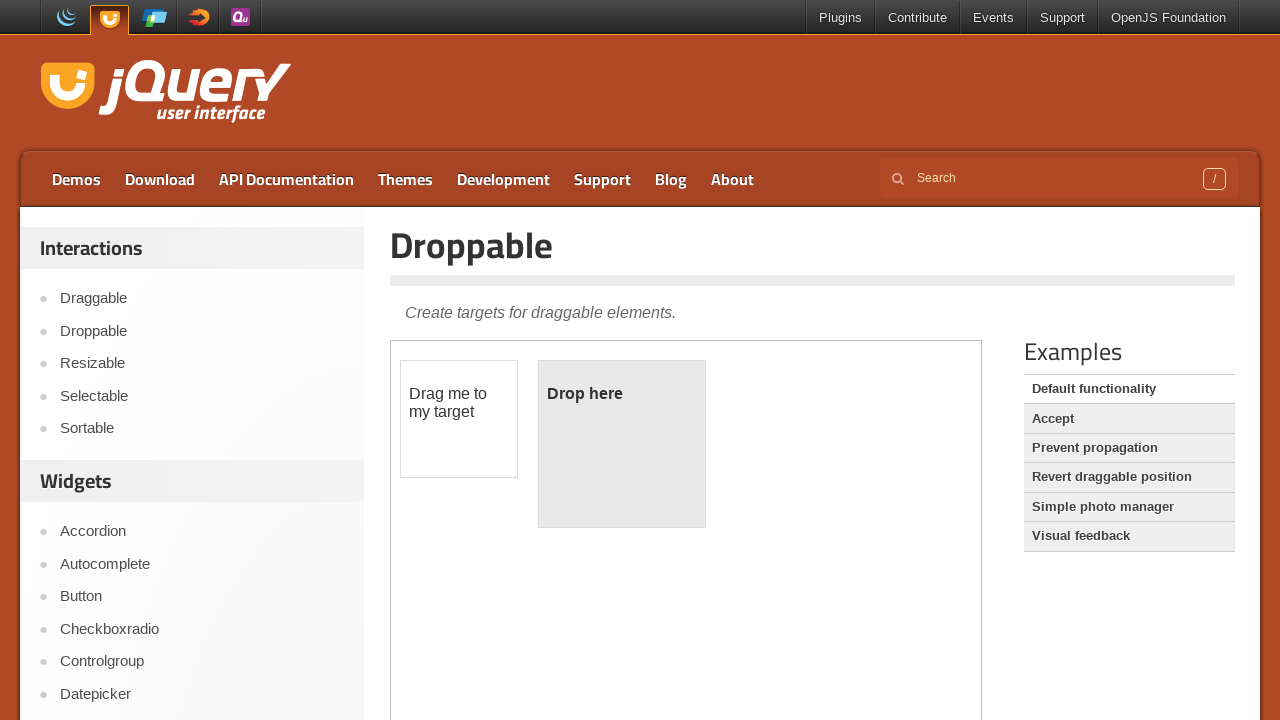

Located the first iframe containing the drag and drop demo
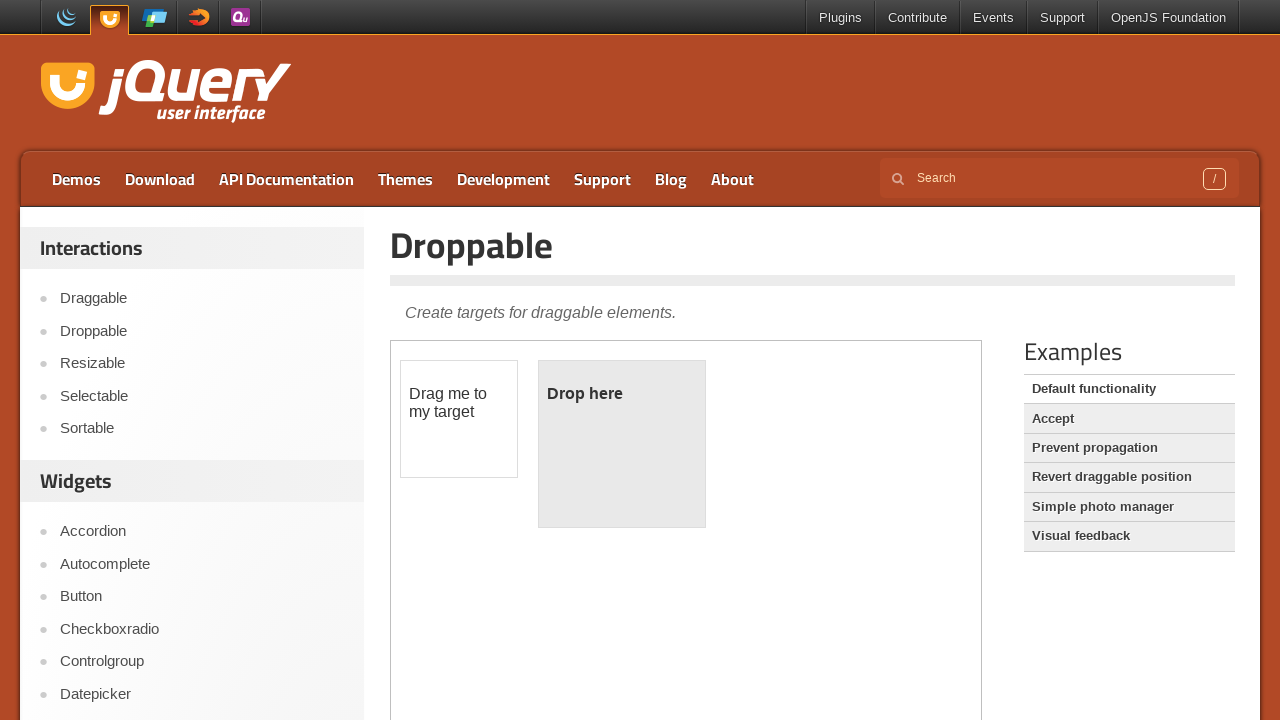

Located the draggable element with ID 'draggable'
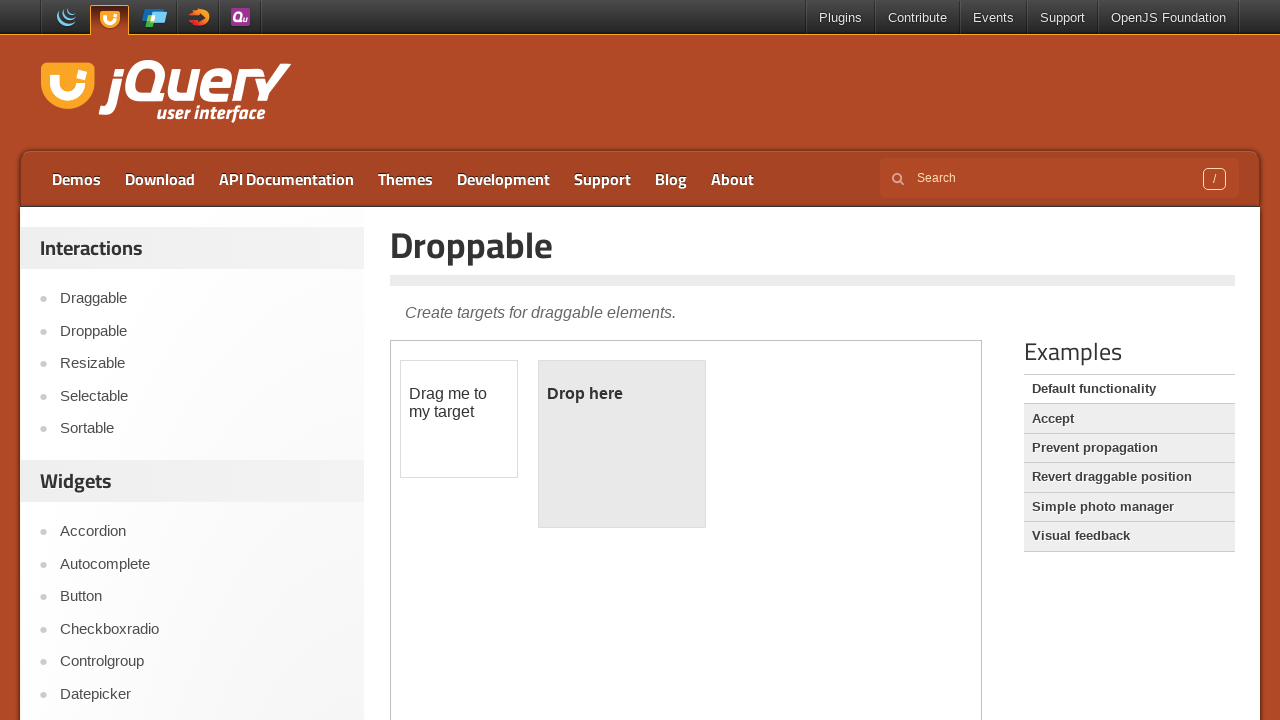

Located the droppable element with ID 'droppable'
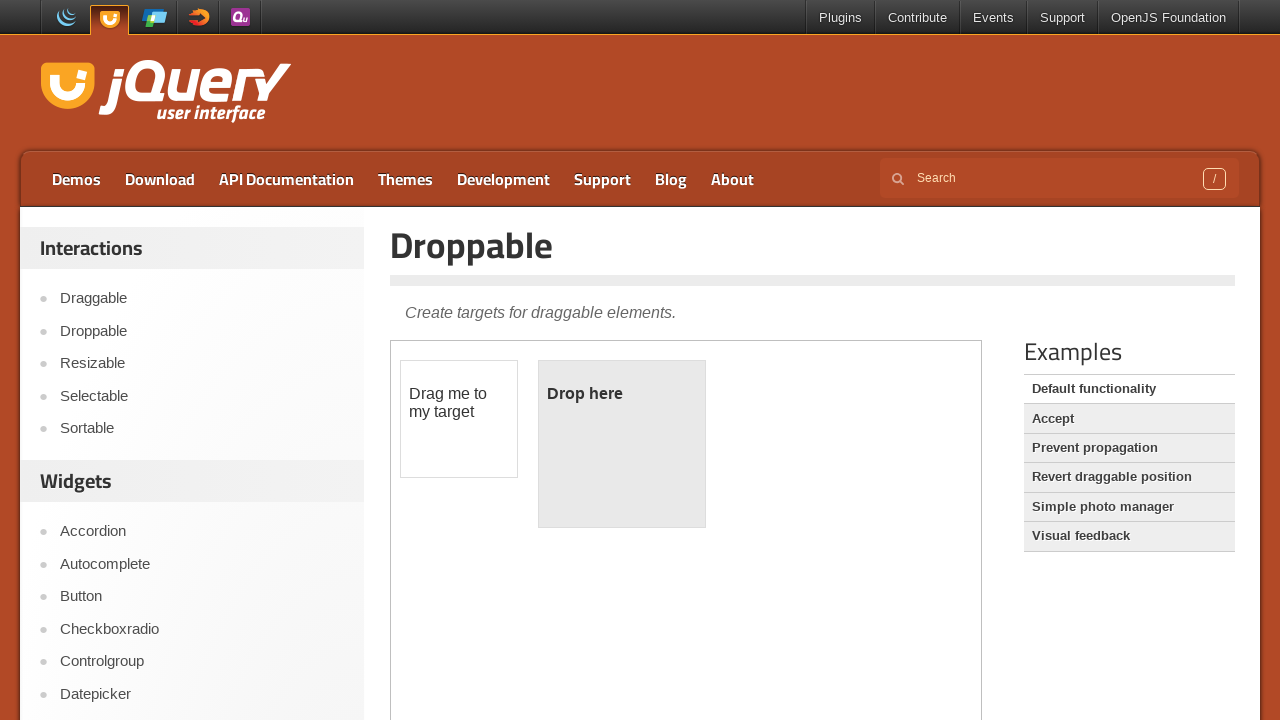

Dragged the draggable element onto the droppable element at (622, 444)
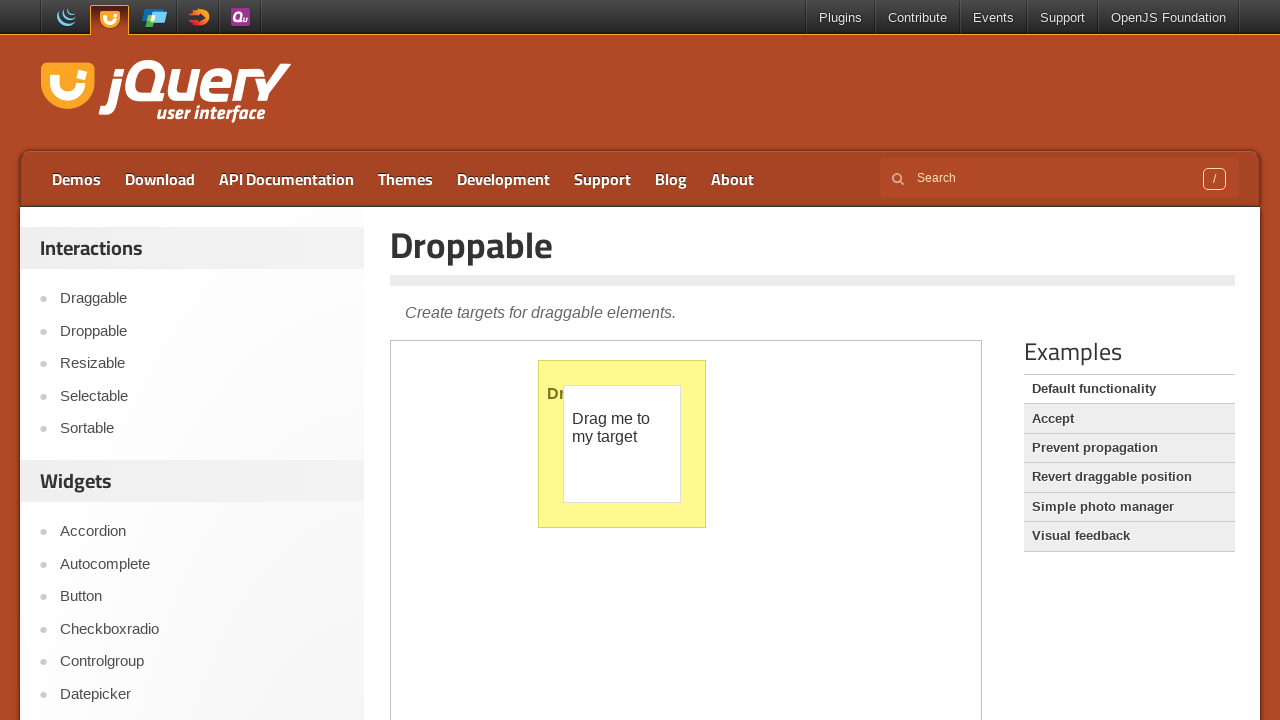

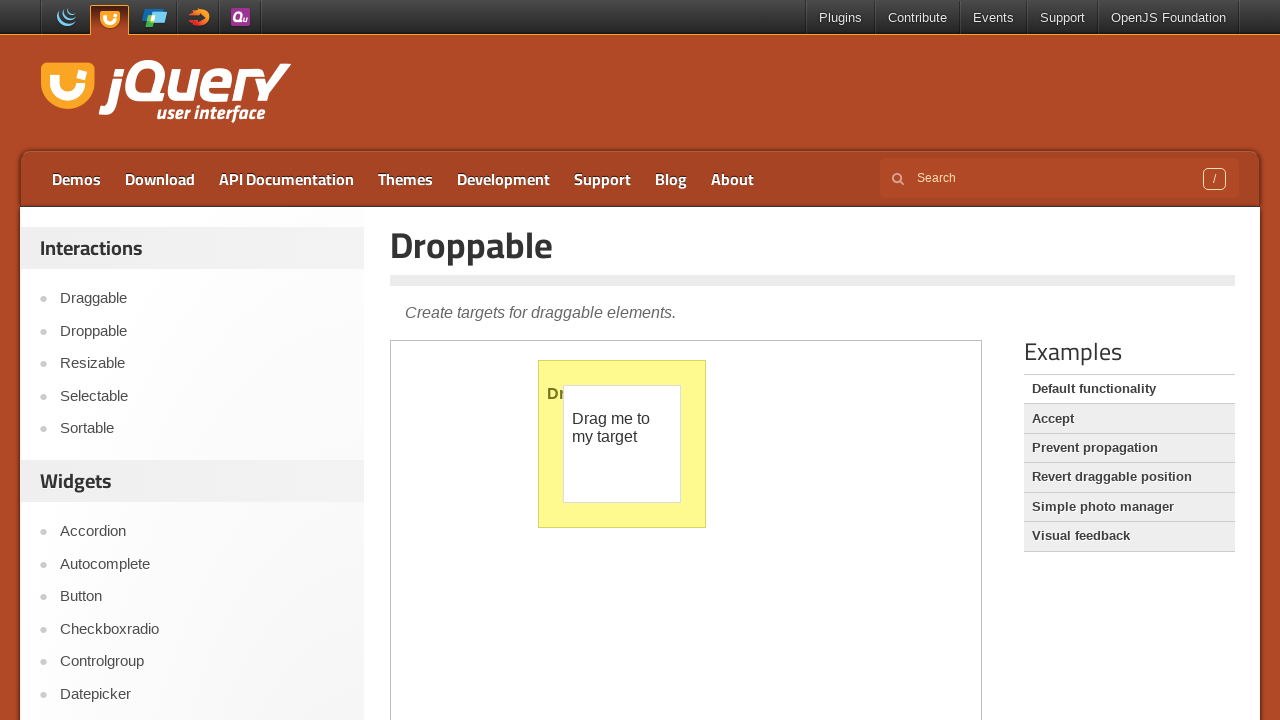